Navigates to Flipkart homepage and performs basic browser window operations (maximize/minimize) while retrieving page information like title, URL, and page source

Starting URL: https://www.flipkart.com/

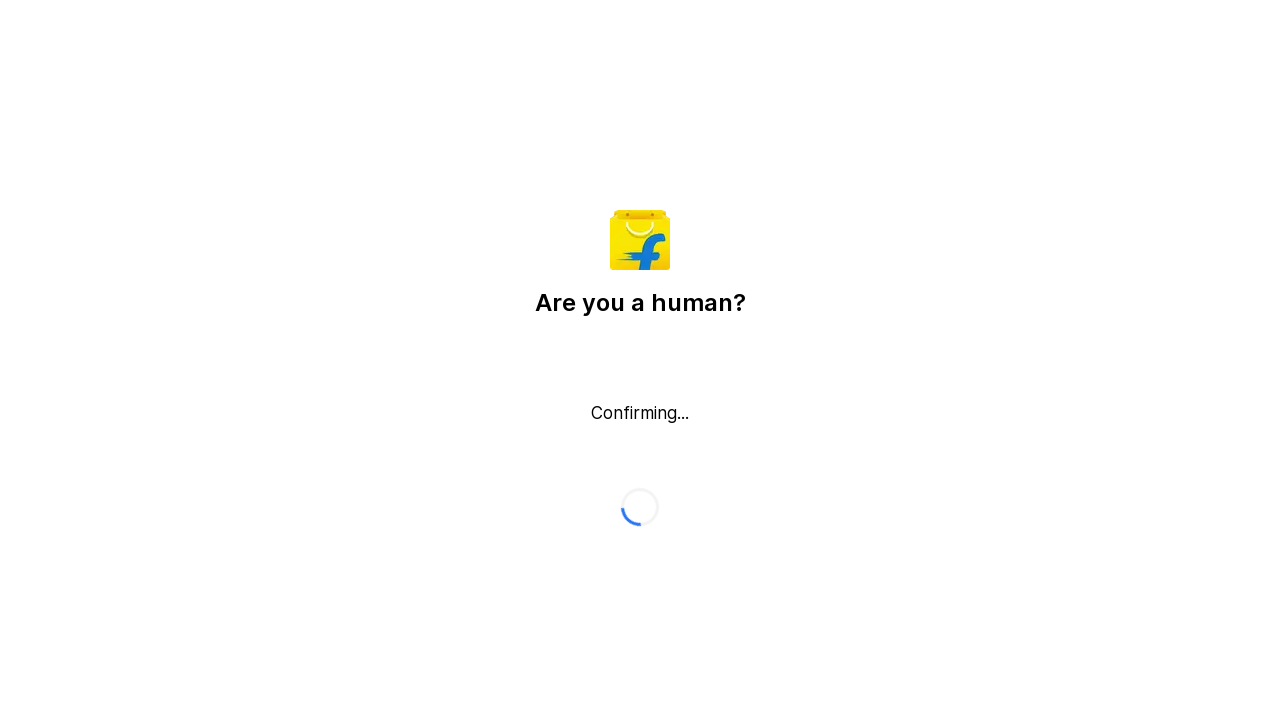

Set viewport size to 1920x1080 to maximize browser window
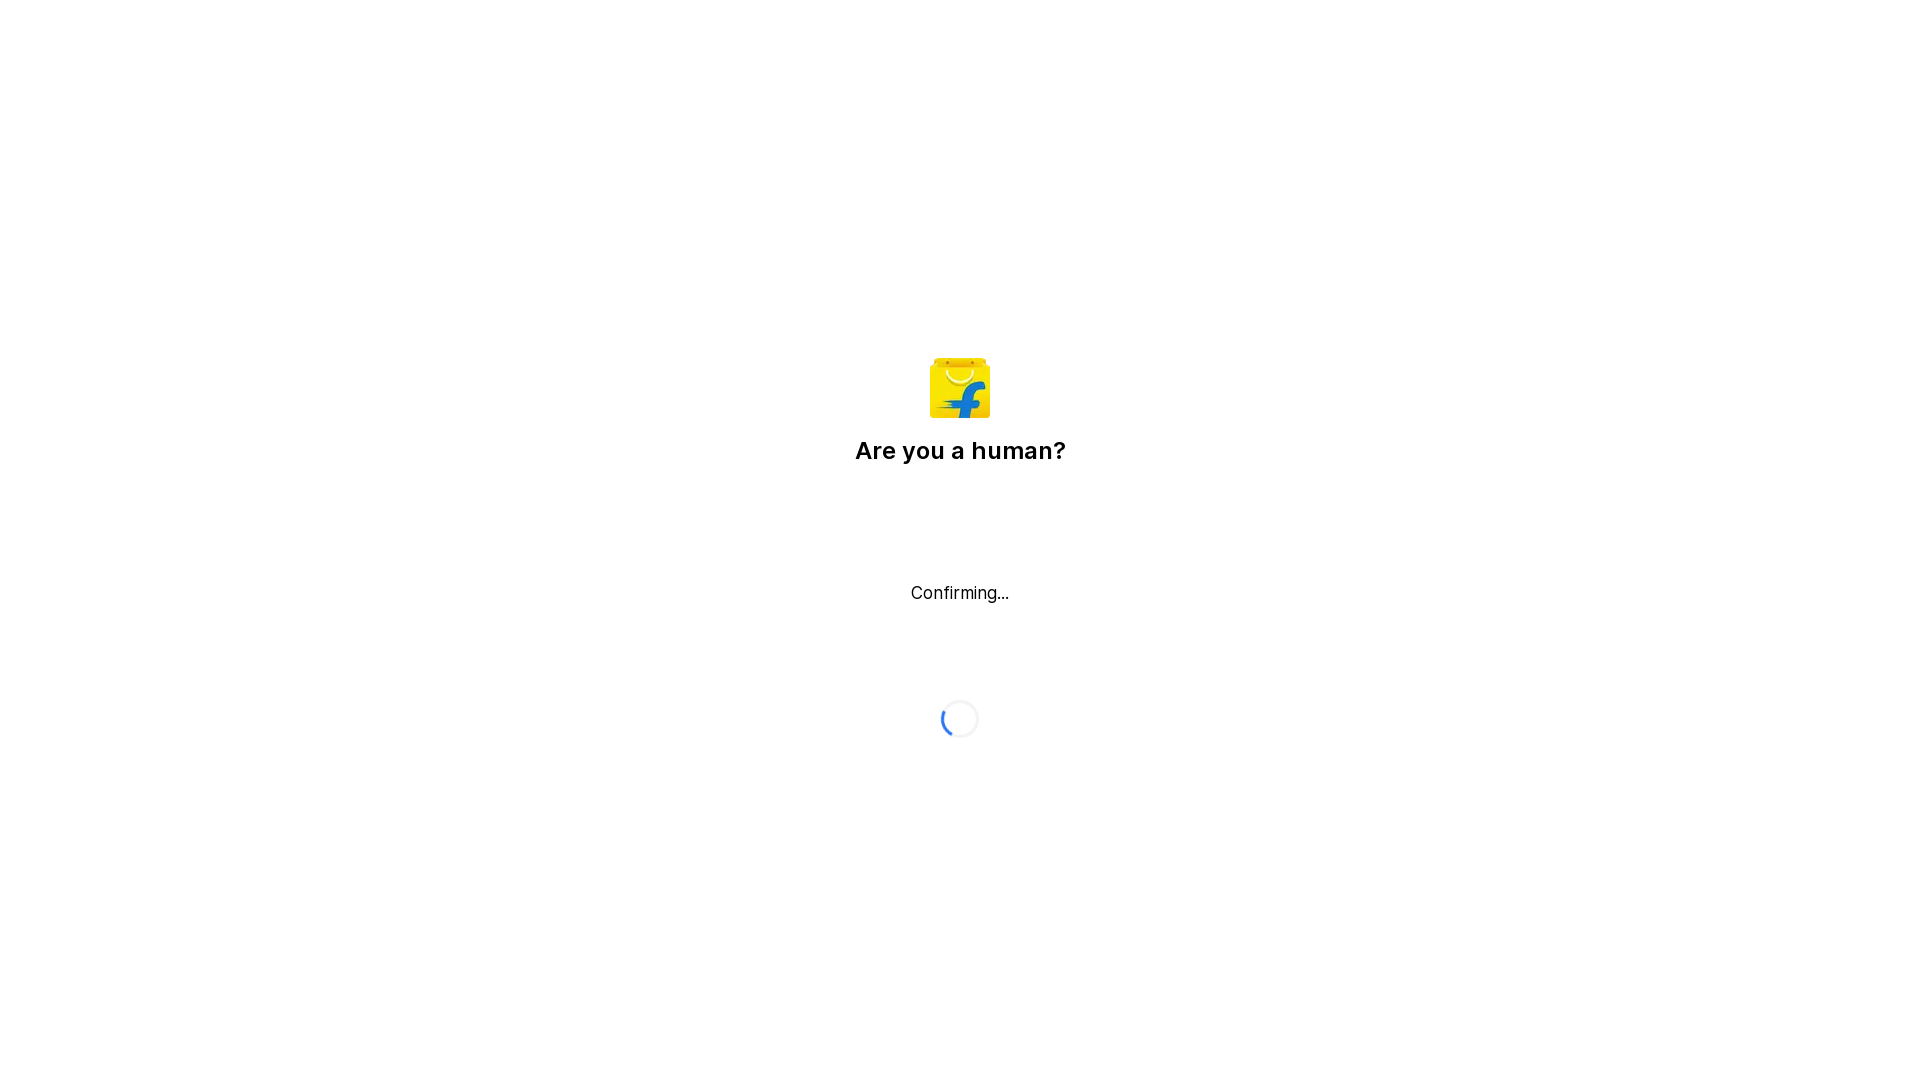

Retrieved page title: Flipkart reCAPTCHA
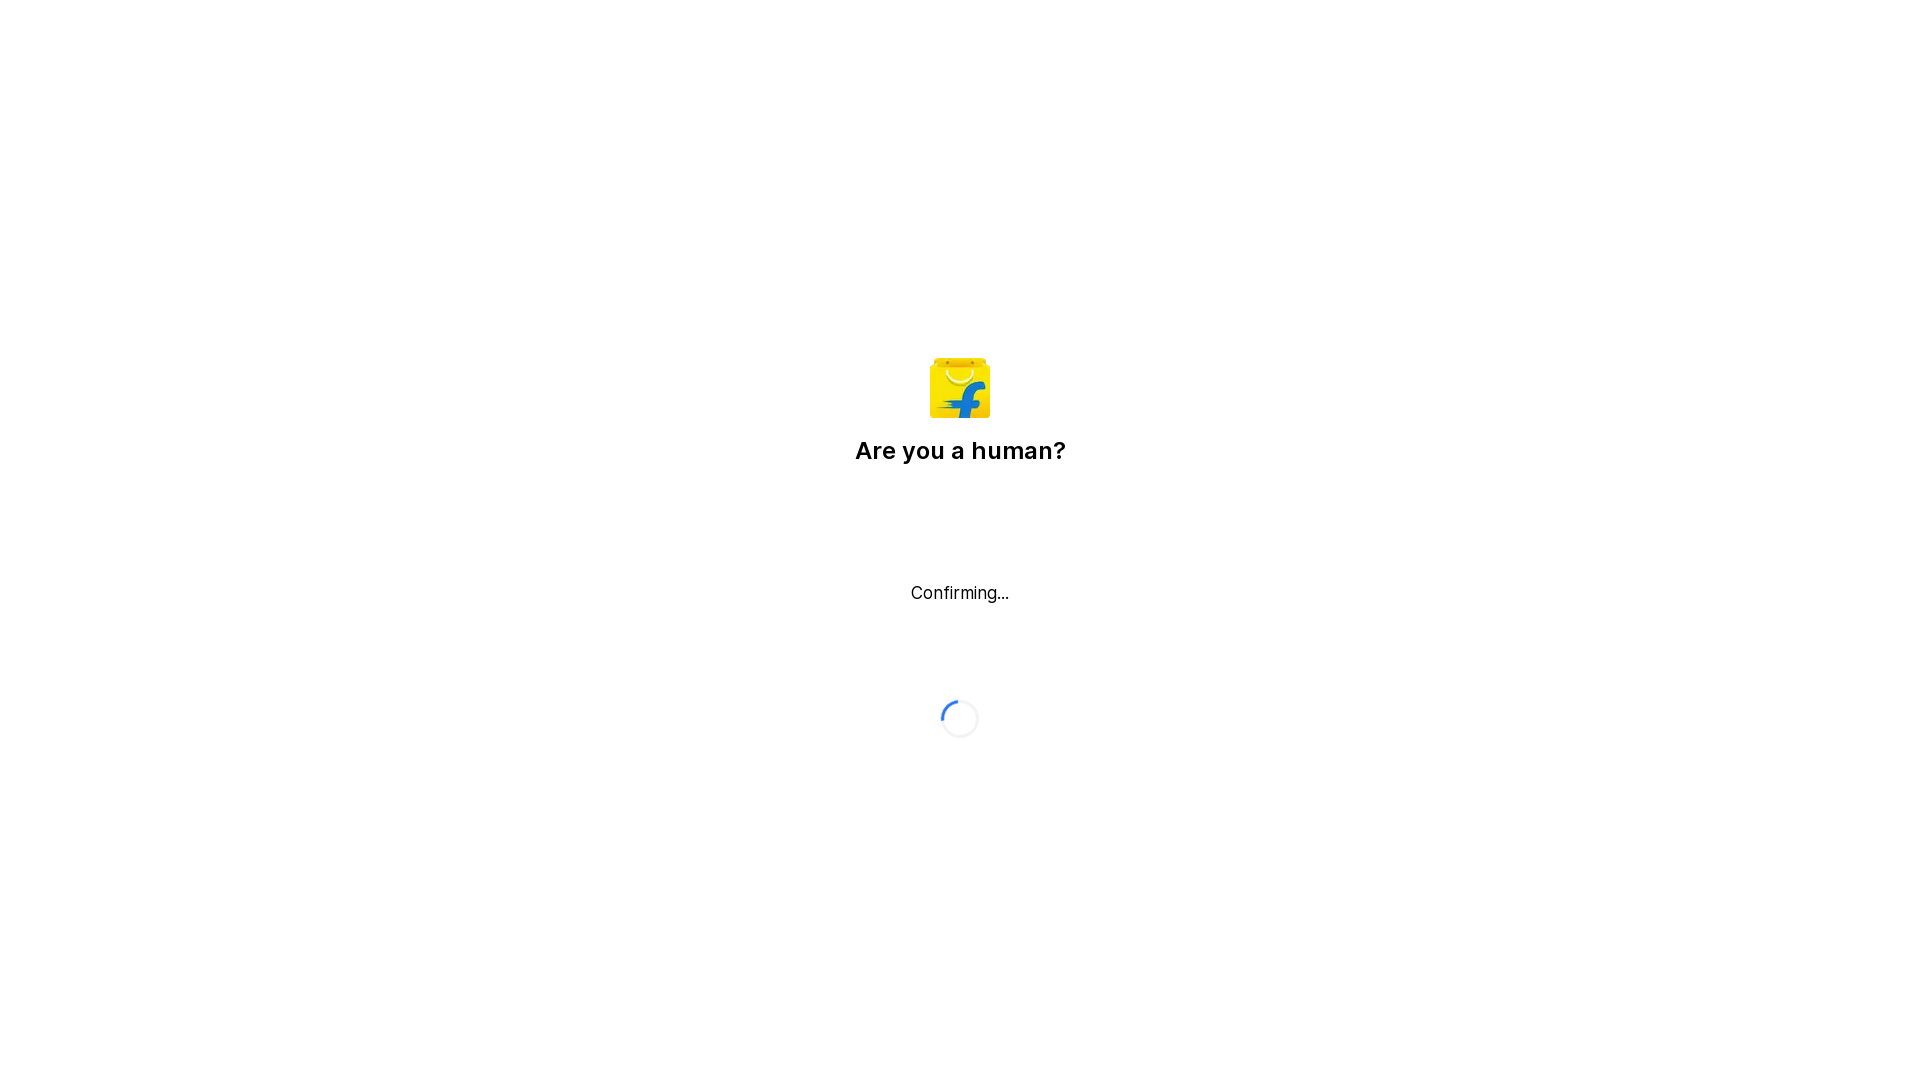

Retrieved current URL: https://www.flipkart.com/
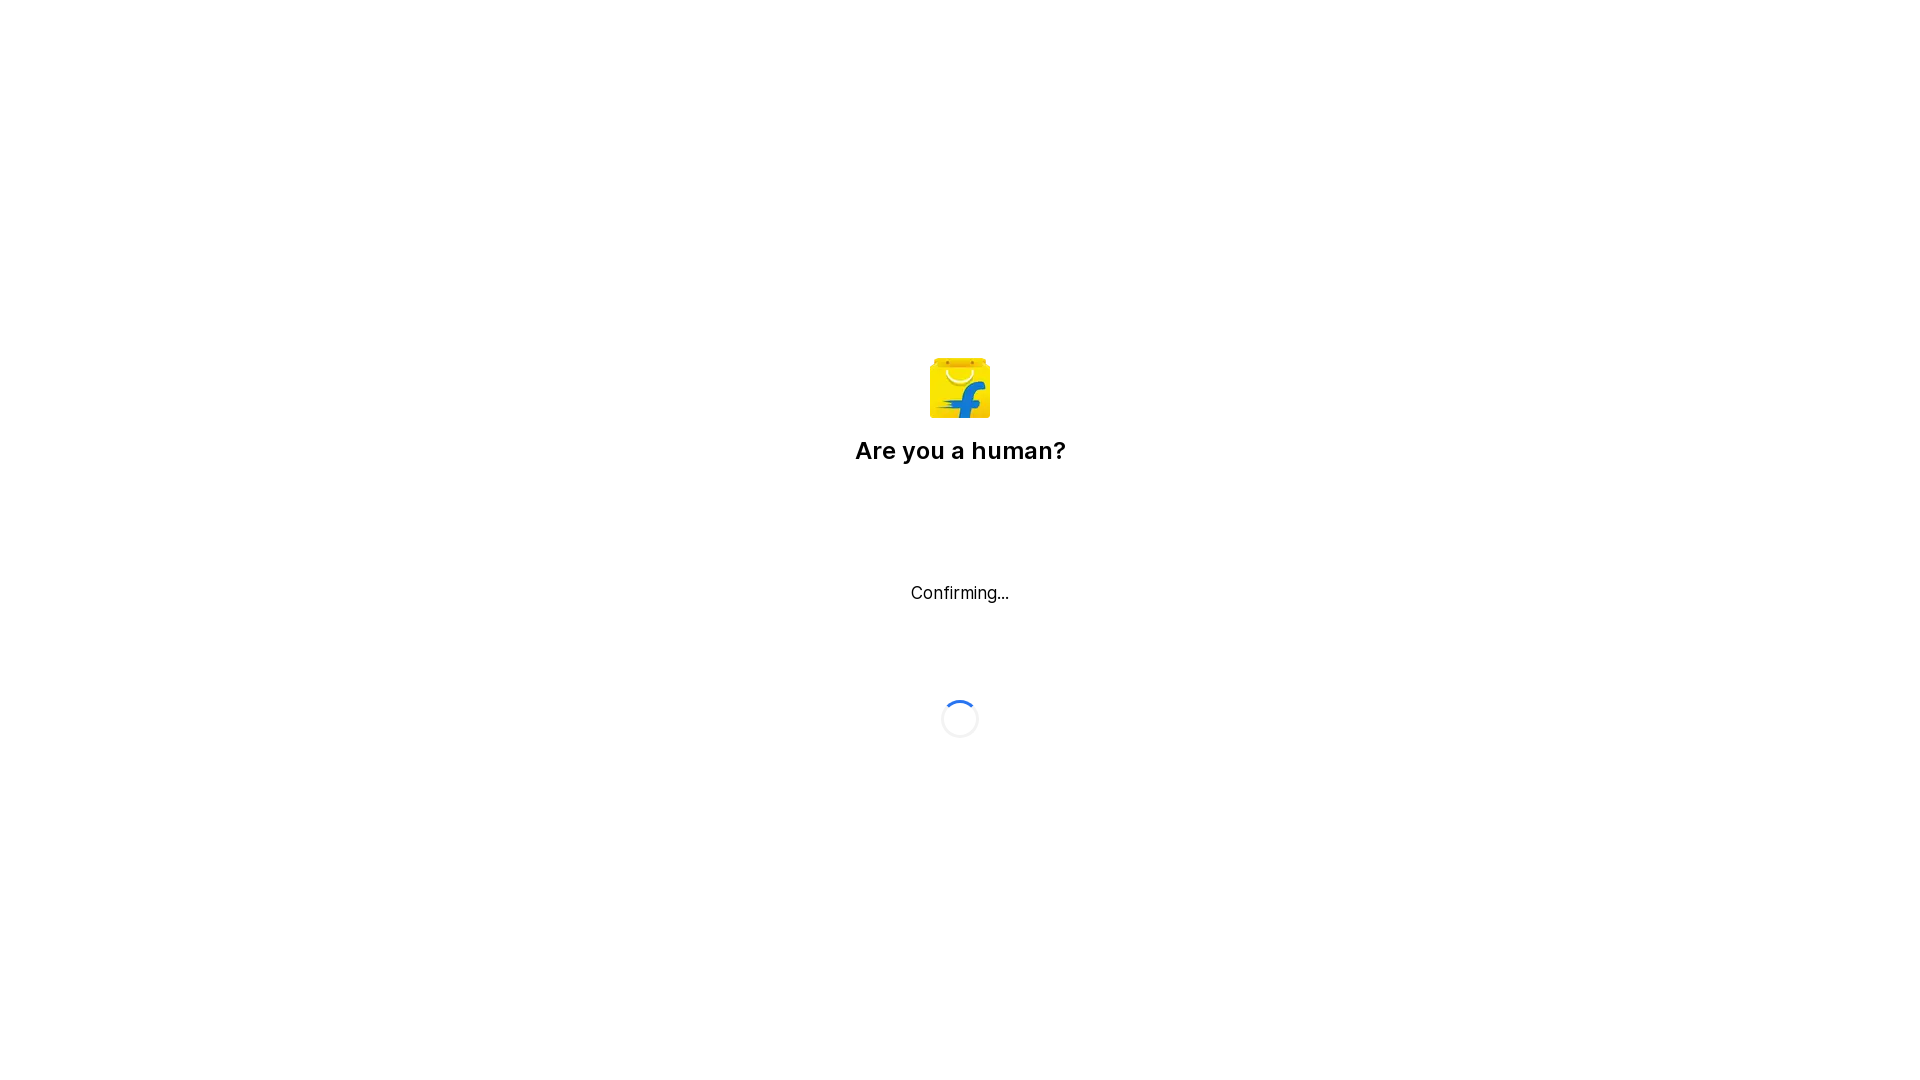

Retrieved page source content
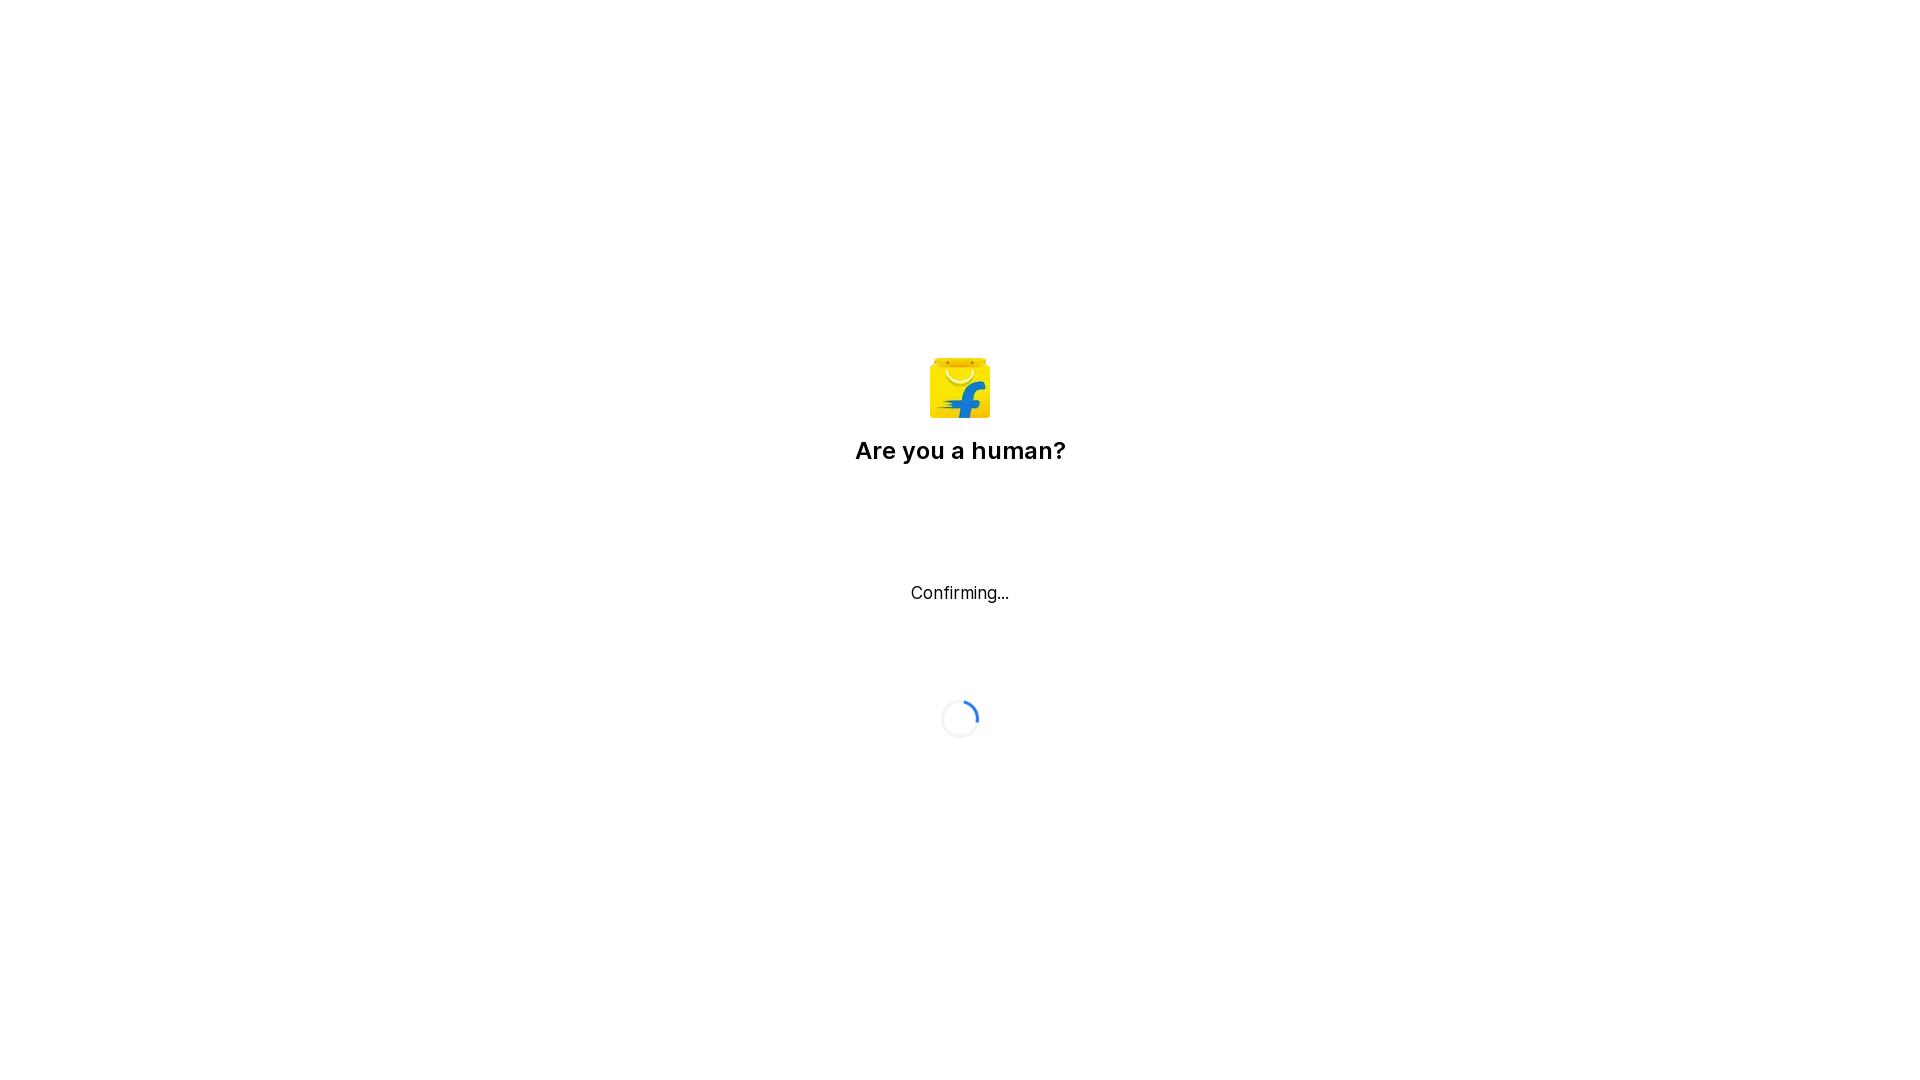

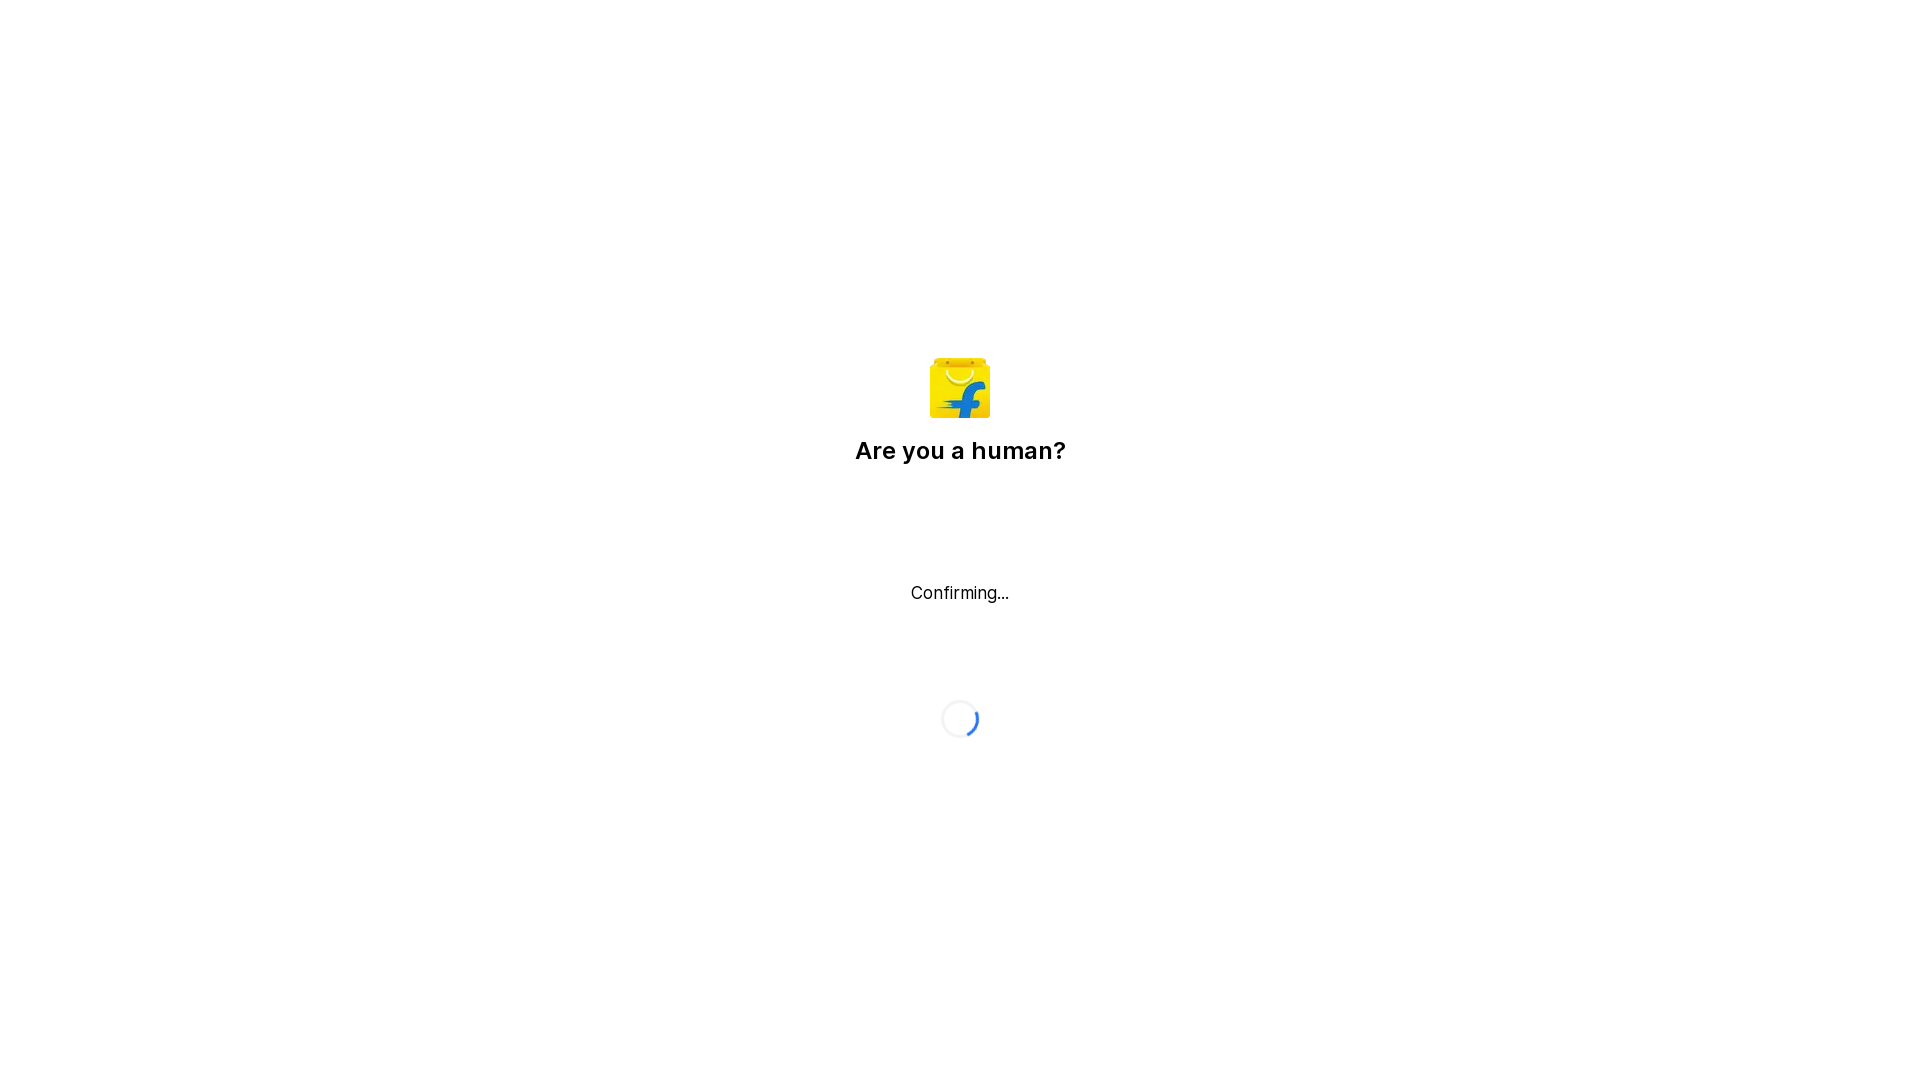